Tests JavaScript alert popup handling by clicking a button that triggers an alert and interacting with the alert dialog

Starting URL: https://www.hyrtutorials.com/p/alertsdemo.html

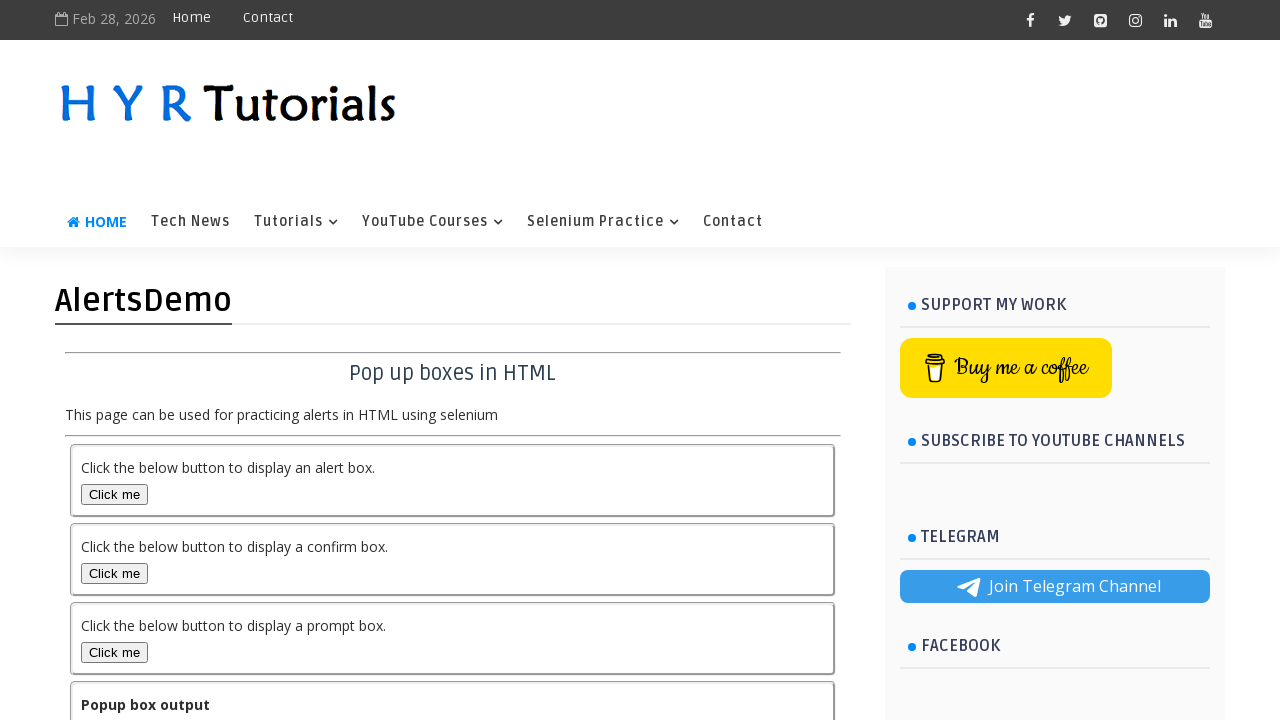

Clicked alert box button to trigger JavaScript alert at (114, 494) on button#alertBox
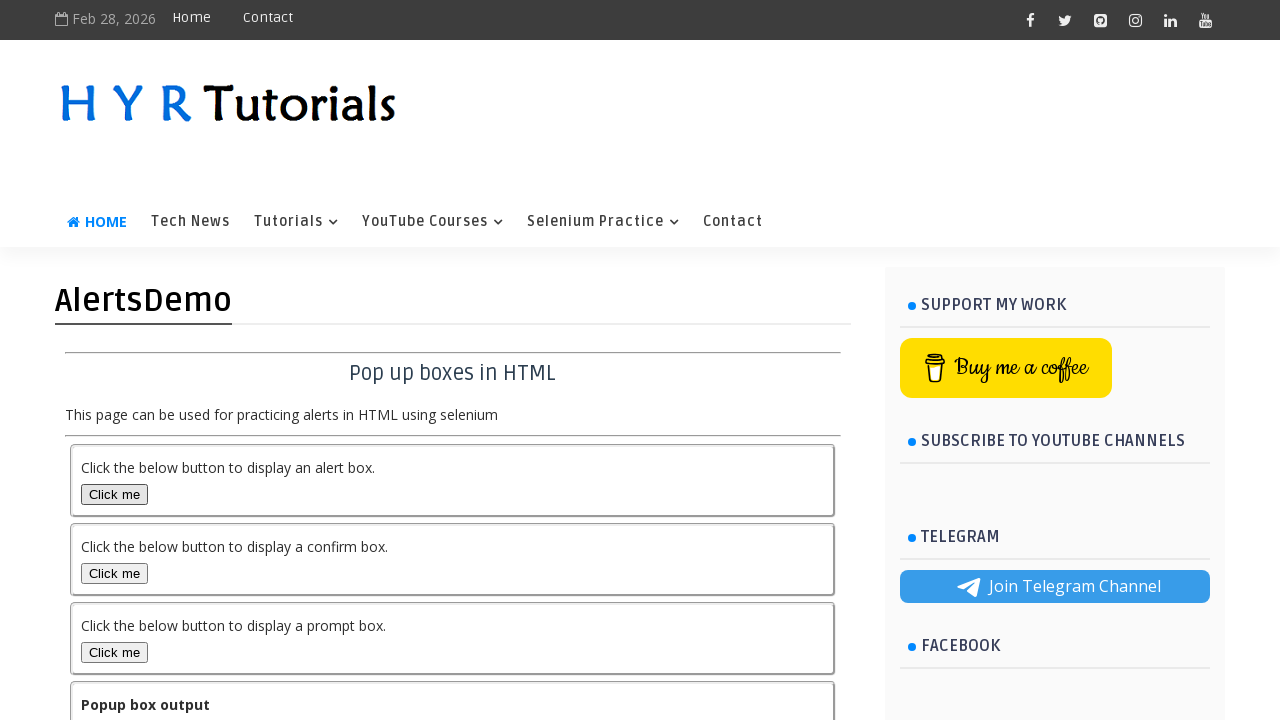

Set up dialog handler to accept alerts
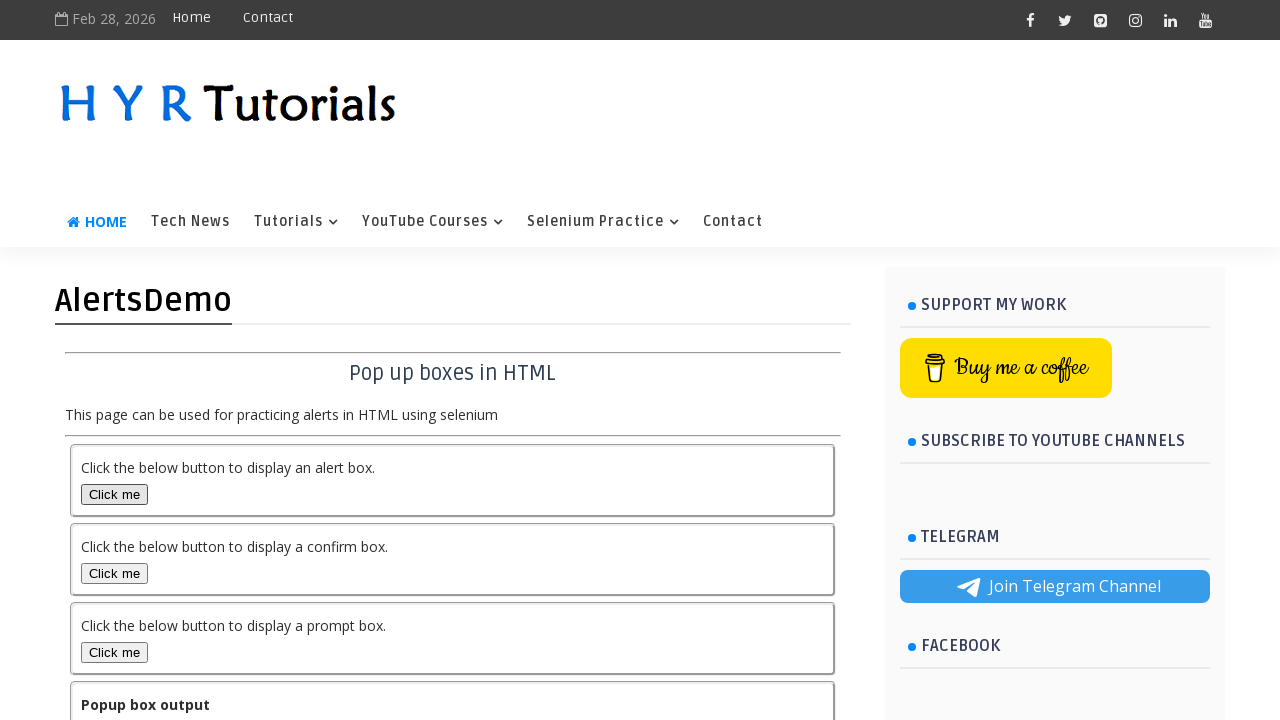

Clicked alert box button again to trigger and handle alert dialog at (114, 494) on button#alertBox
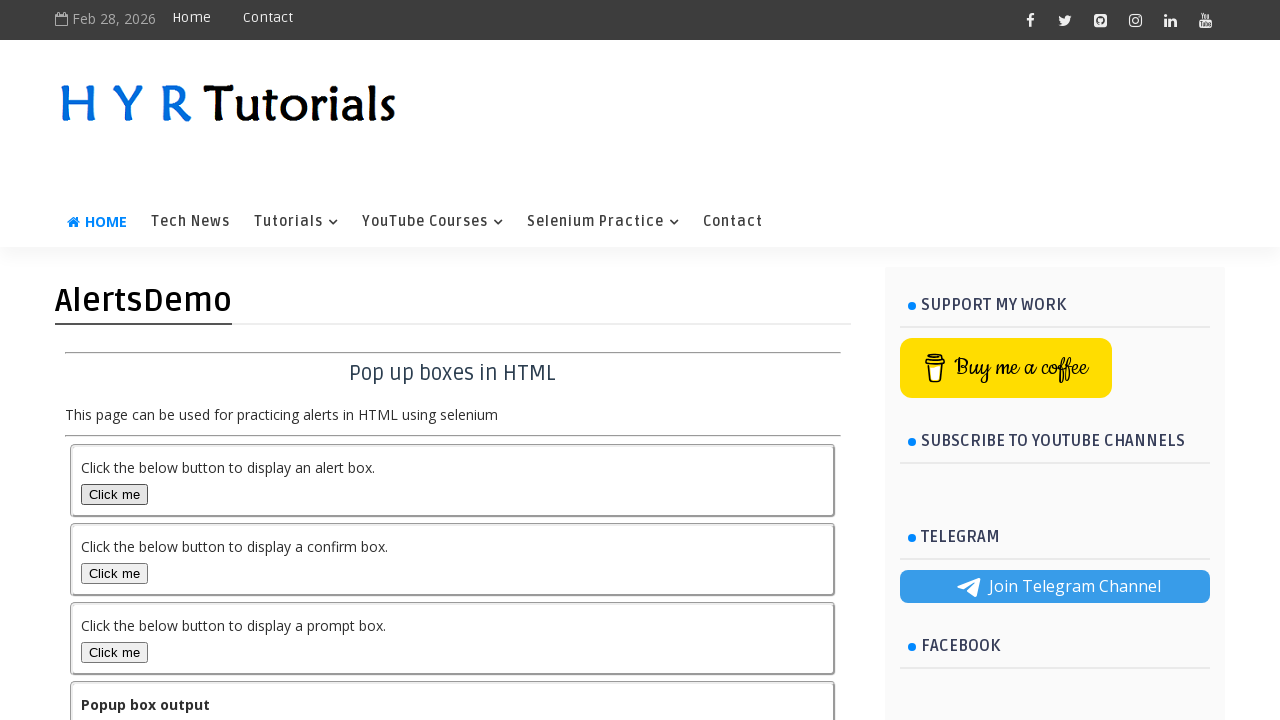

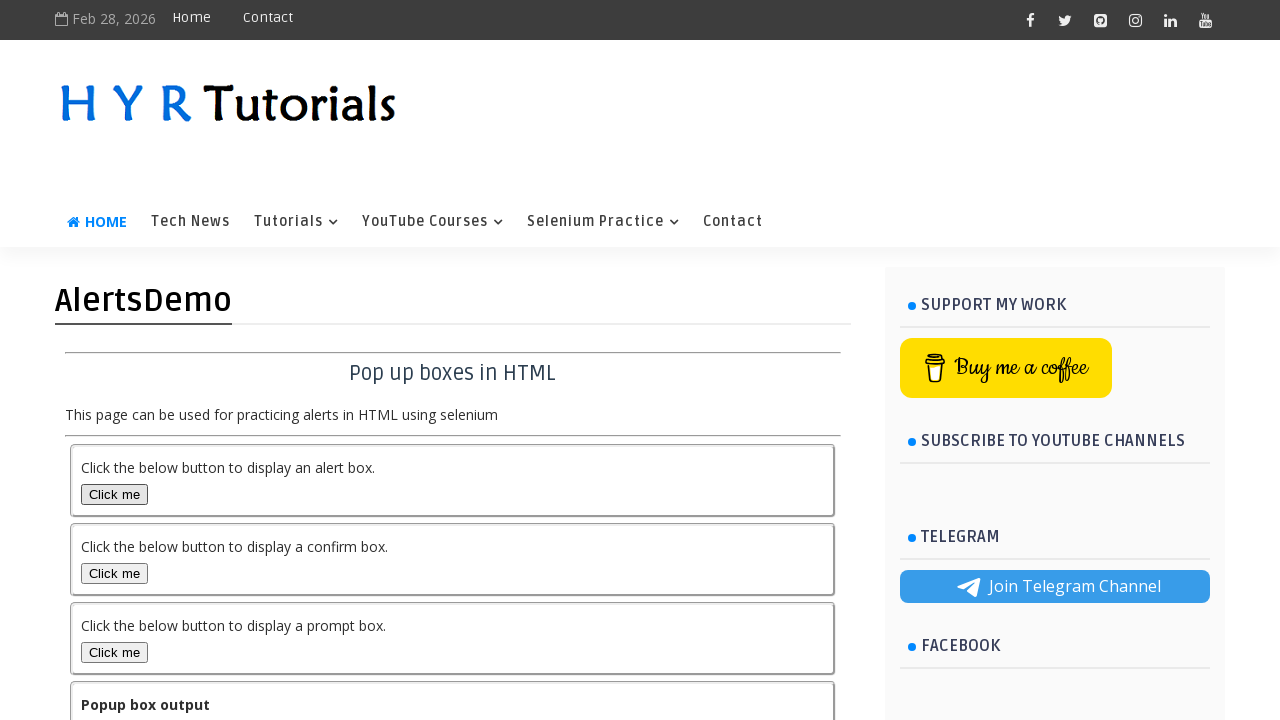